Navigates to the Sentia website and waits for the page to load, demonstrating basic browser navigation.

Starting URL: http://www.sentia.in

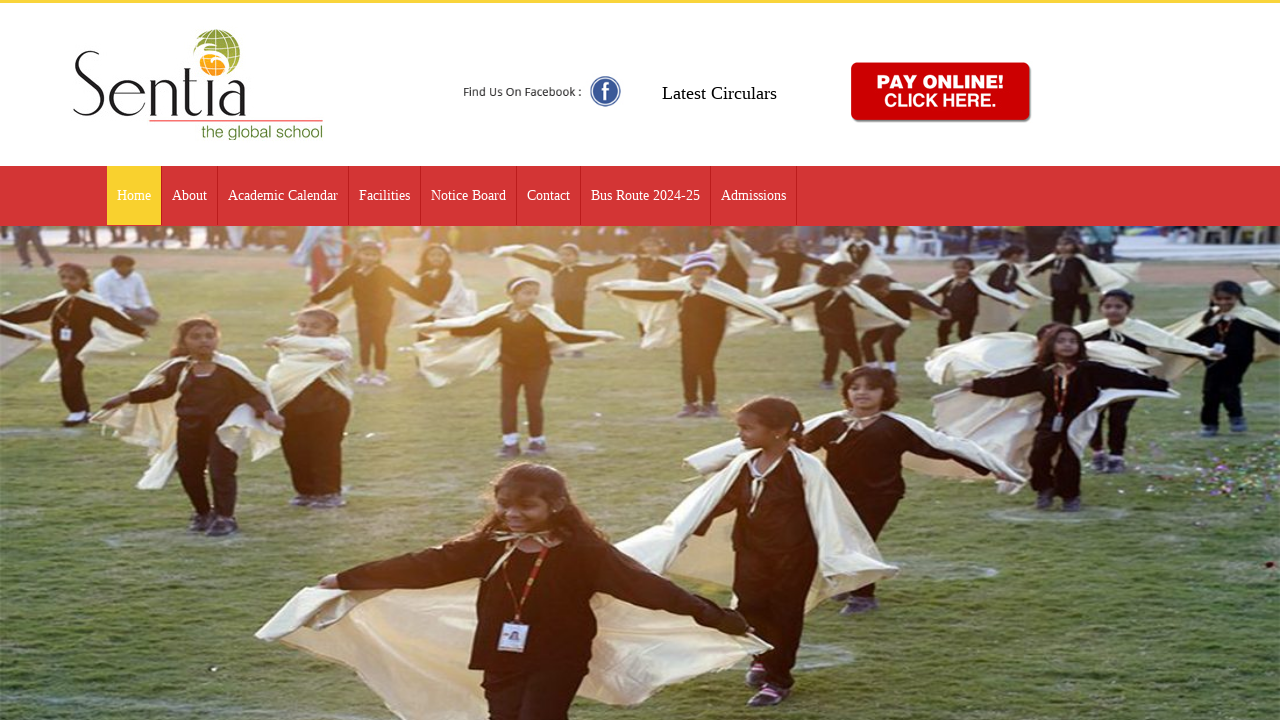

Navigated to Sentia website at http://www.sentia.in
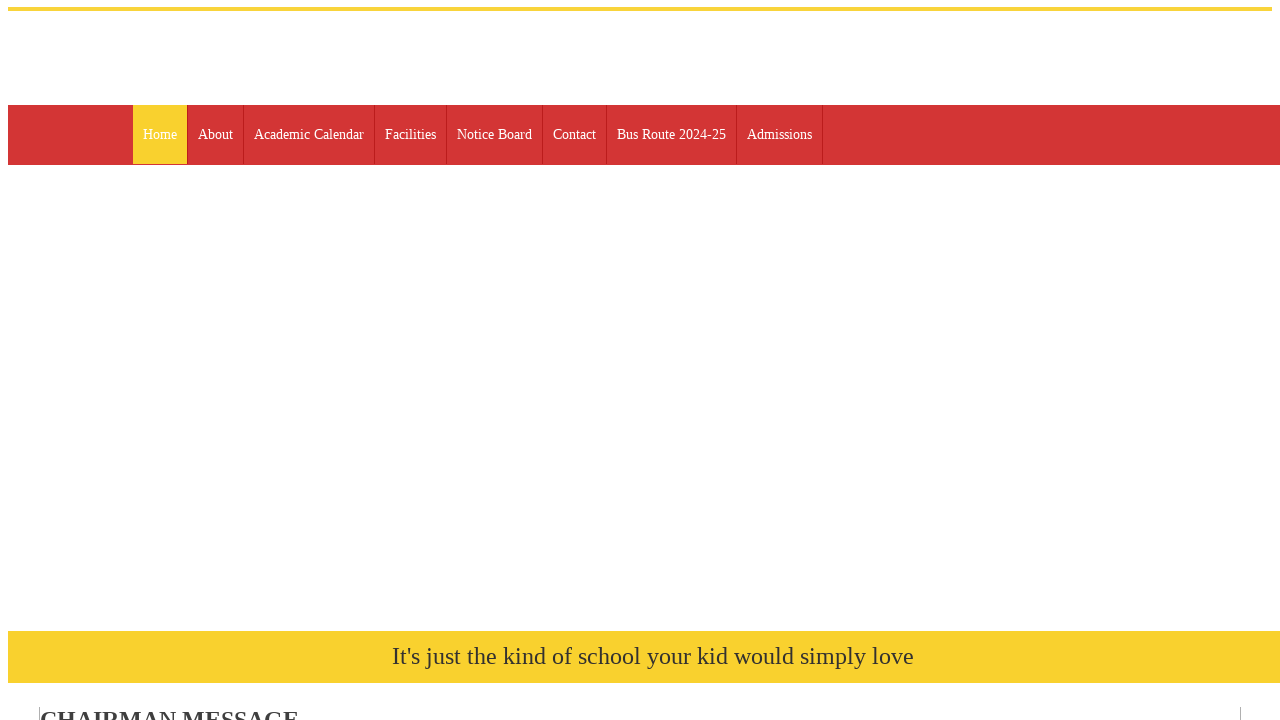

Page fully loaded - network idle state reached
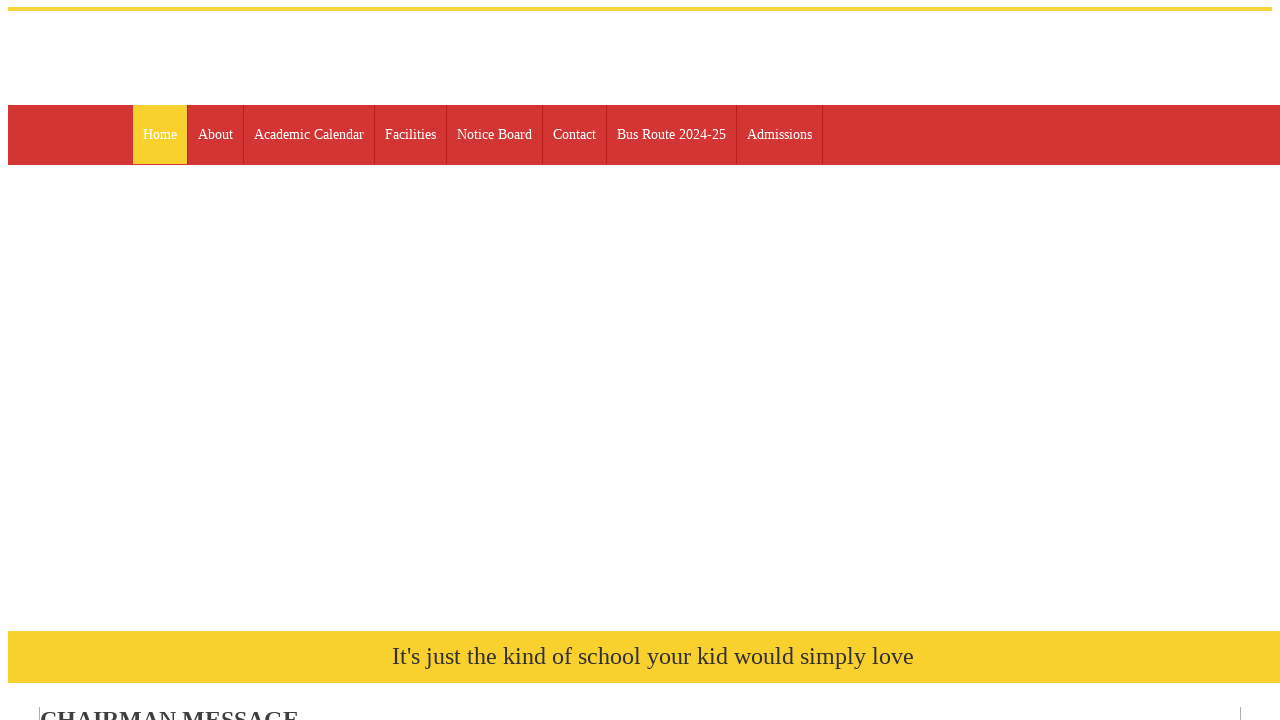

Retrieved page title: 'Sentia'
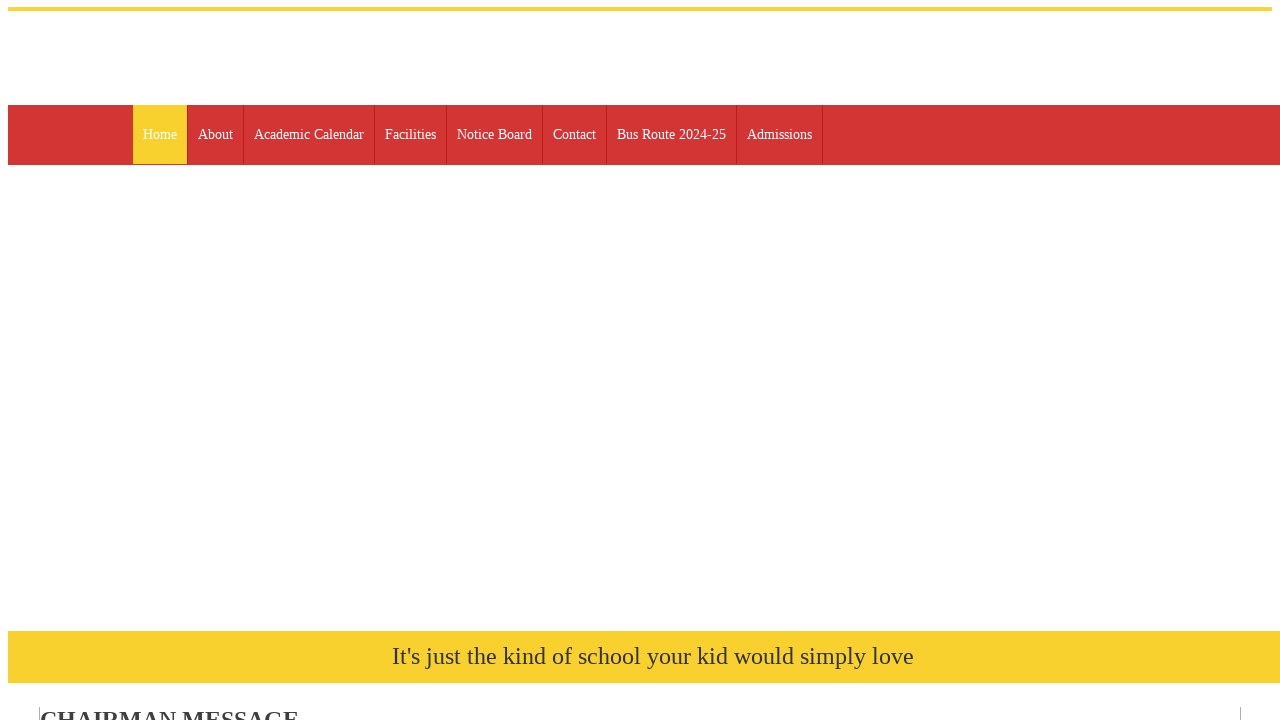

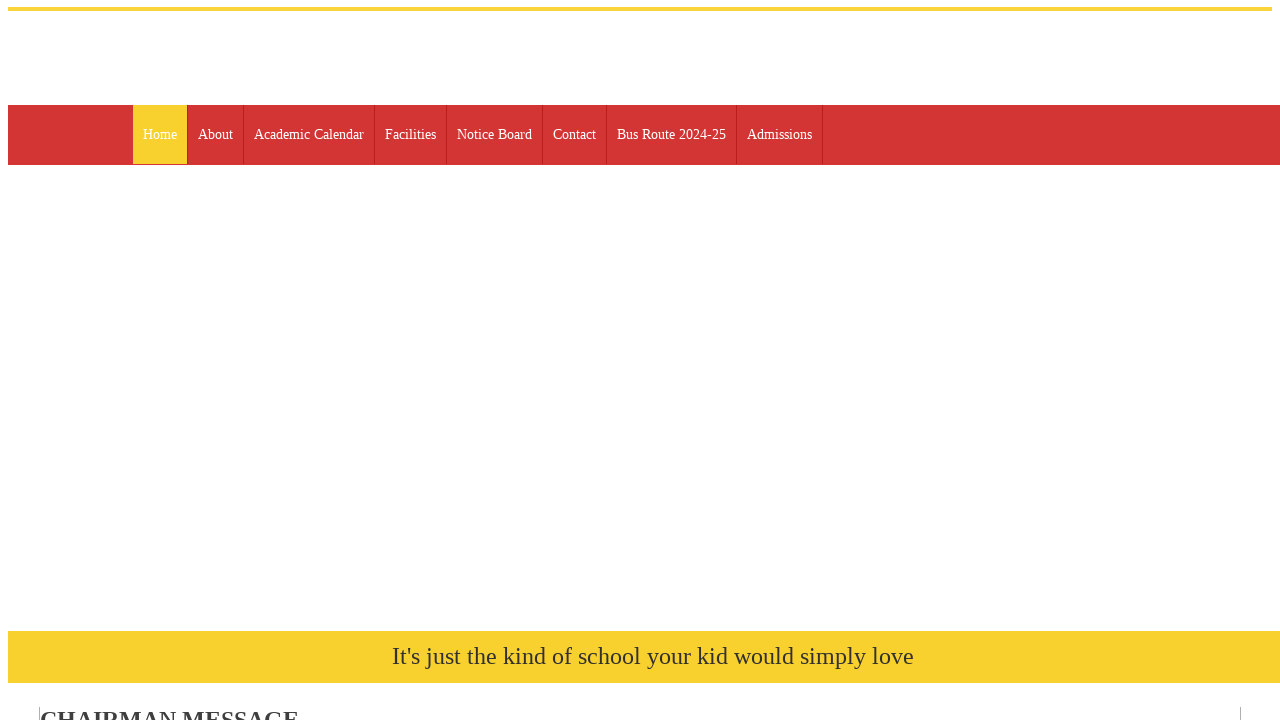